Tests that the complete all checkbox updates its state when individual items are completed or cleared.

Starting URL: https://demo.playwright.dev/todomvc

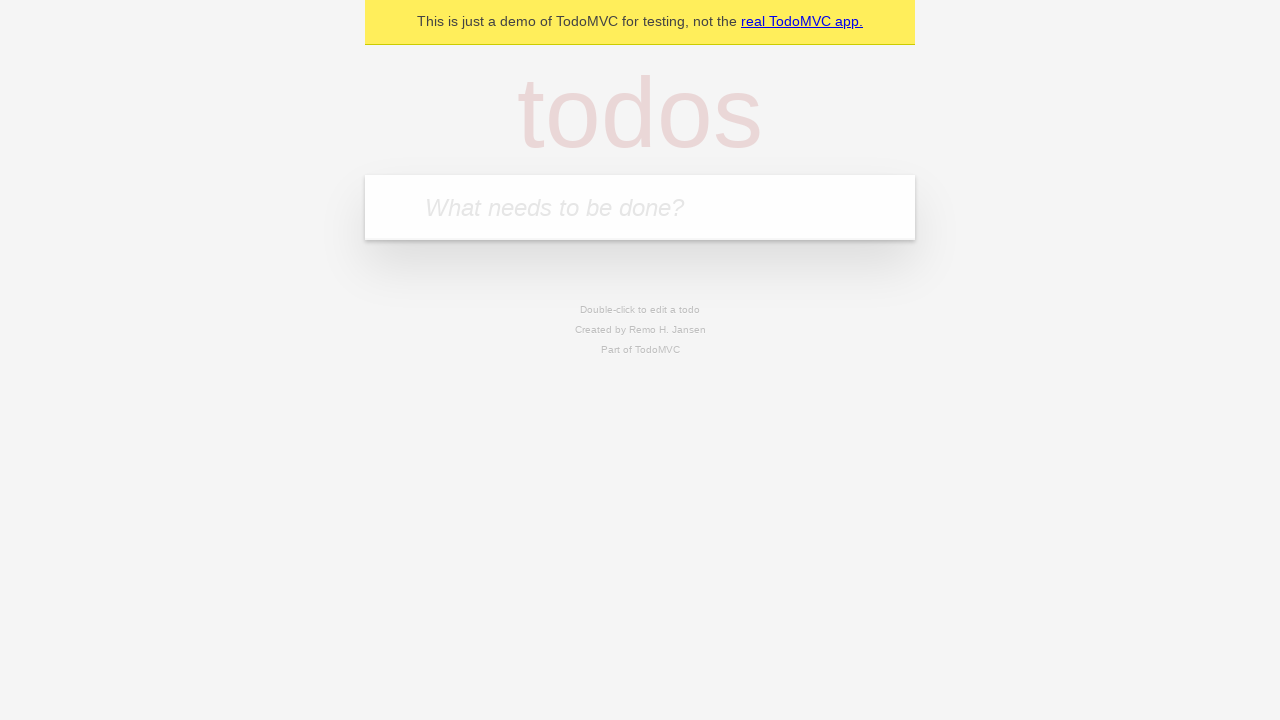

Filled input field with 'buy some cheese' on internal:attr=[placeholder="What needs to be done?"i]
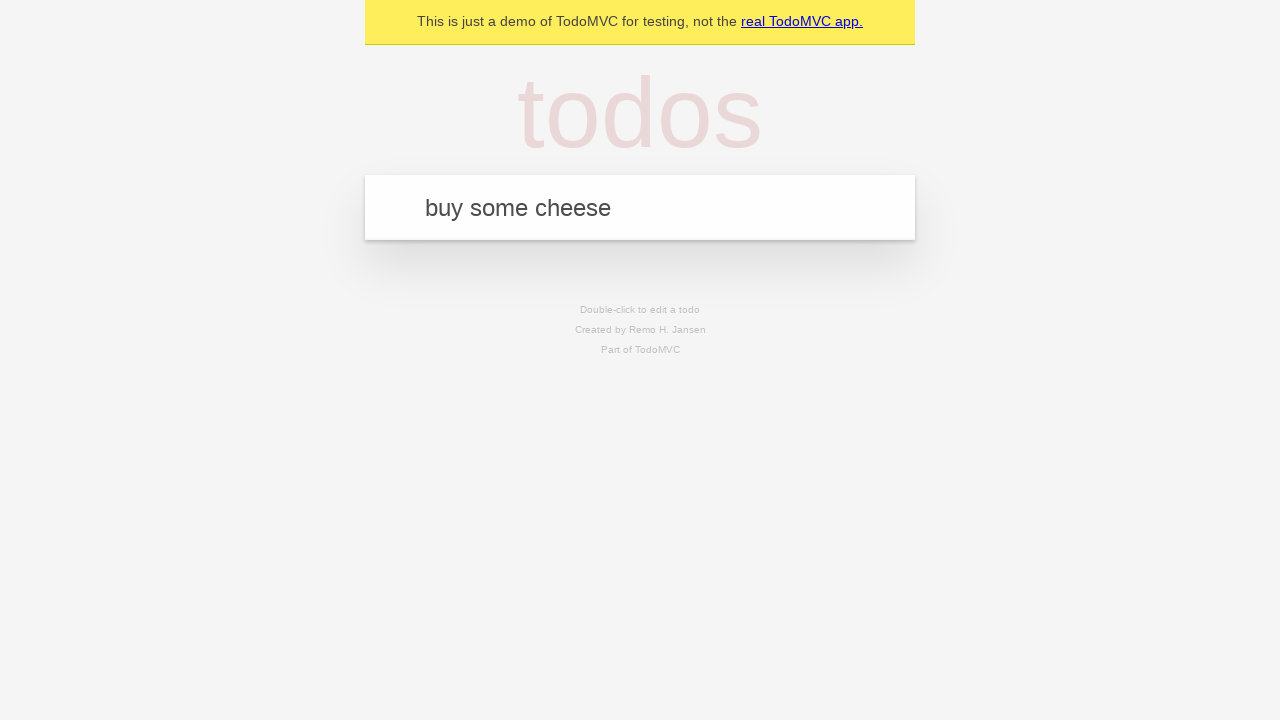

Pressed Enter to add first todo on internal:attr=[placeholder="What needs to be done?"i]
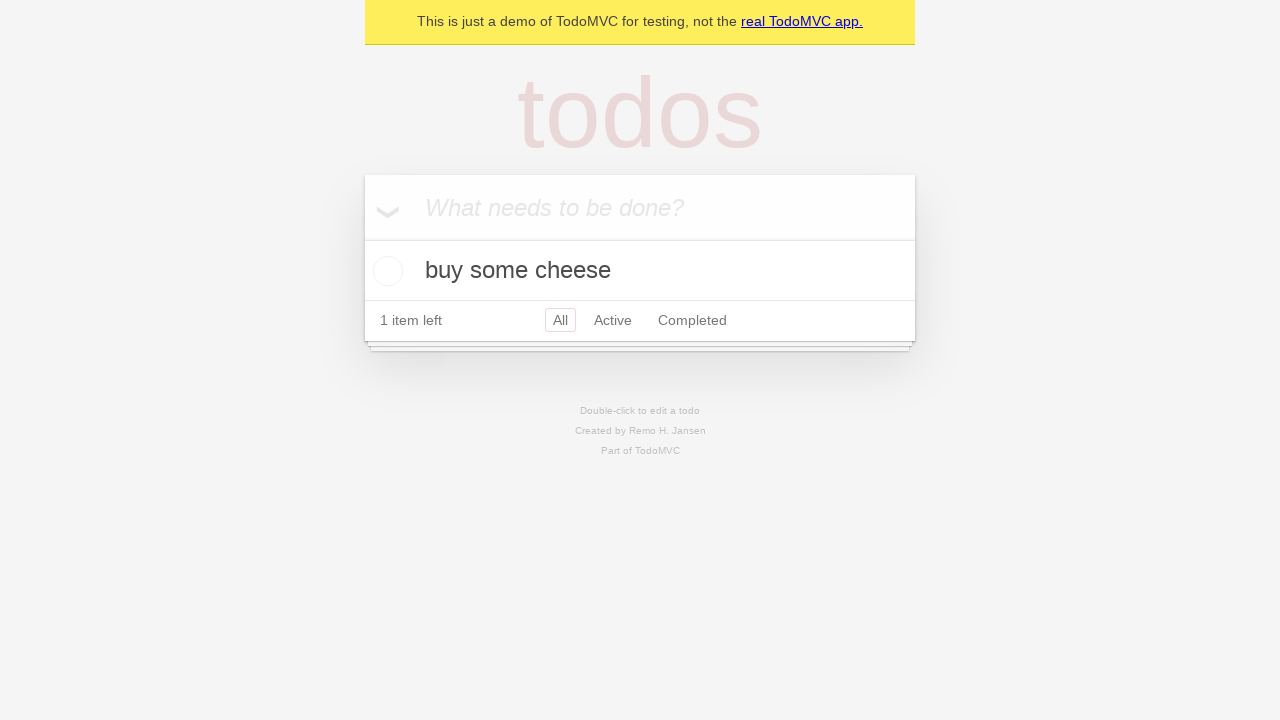

Filled input field with 'feed the cat' on internal:attr=[placeholder="What needs to be done?"i]
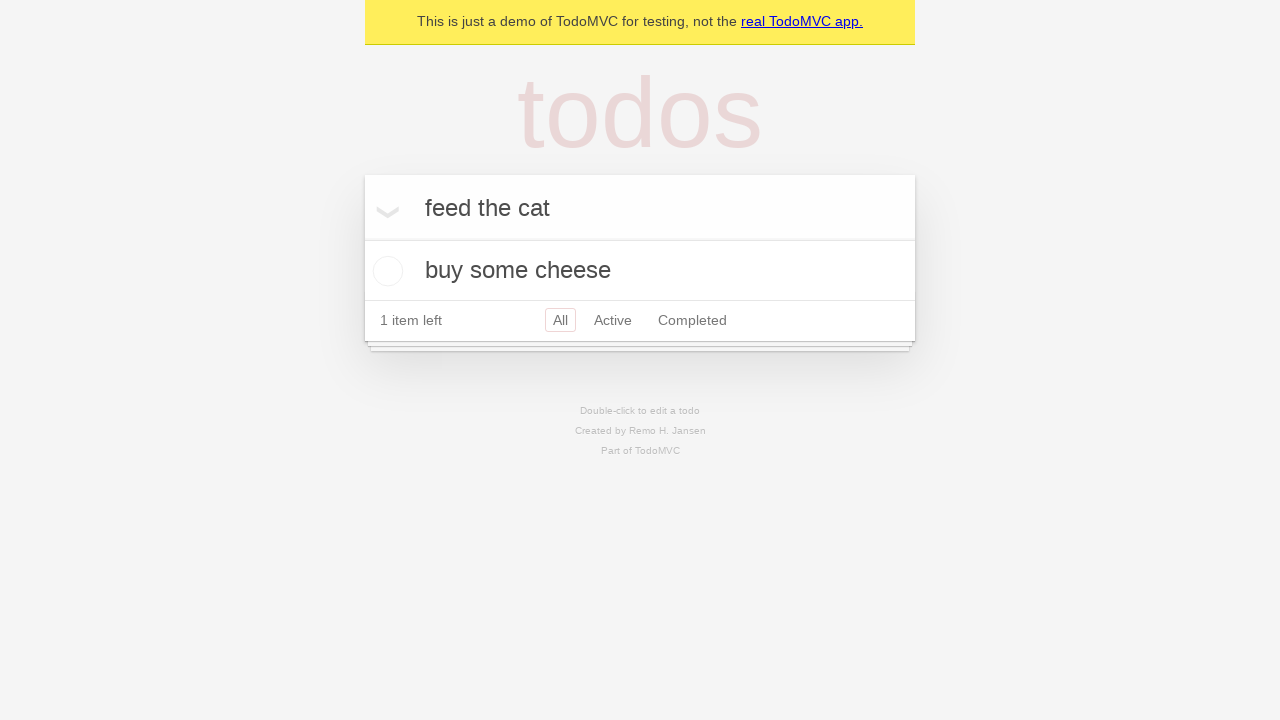

Pressed Enter to add second todo on internal:attr=[placeholder="What needs to be done?"i]
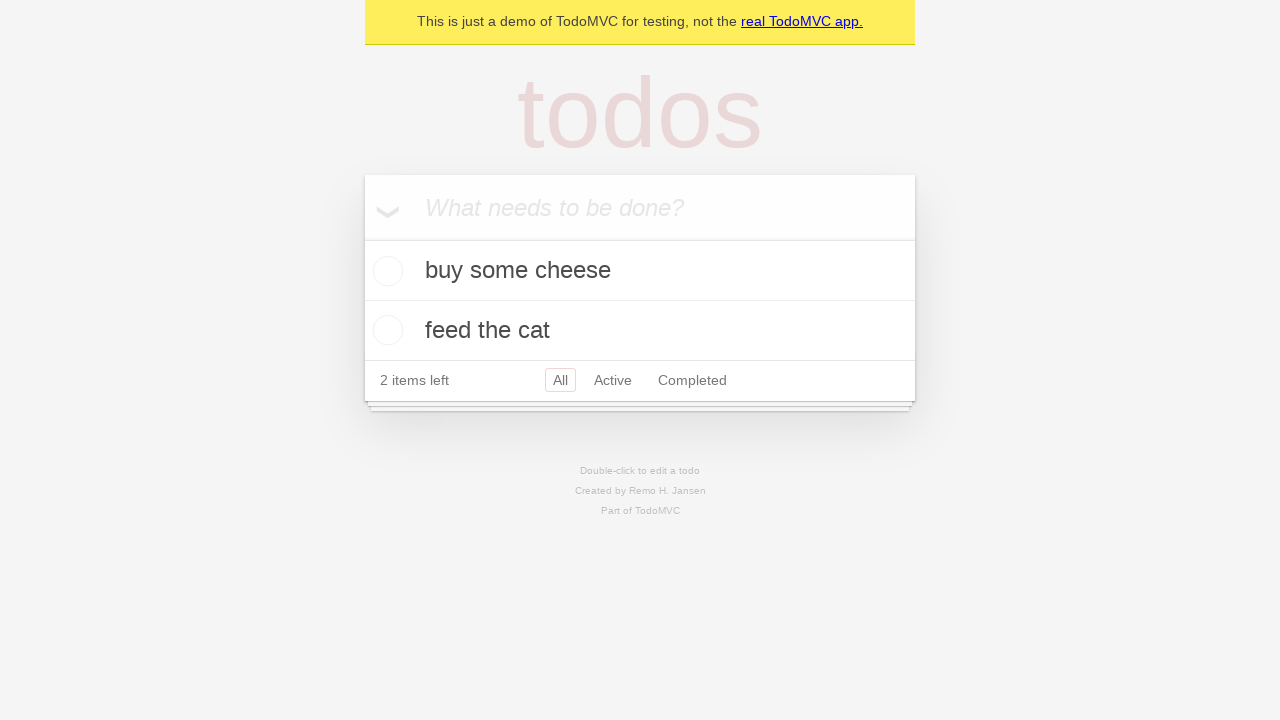

Filled input field with 'book a doctors appointment' on internal:attr=[placeholder="What needs to be done?"i]
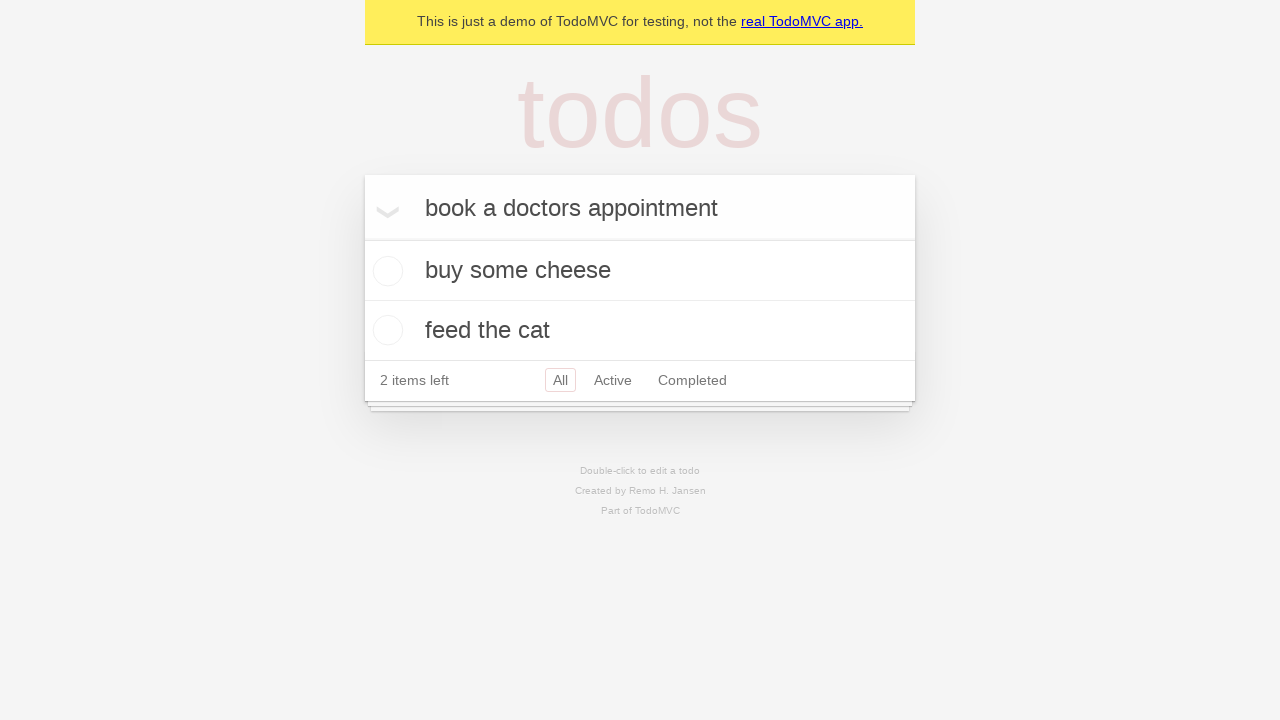

Pressed Enter to add third todo on internal:attr=[placeholder="What needs to be done?"i]
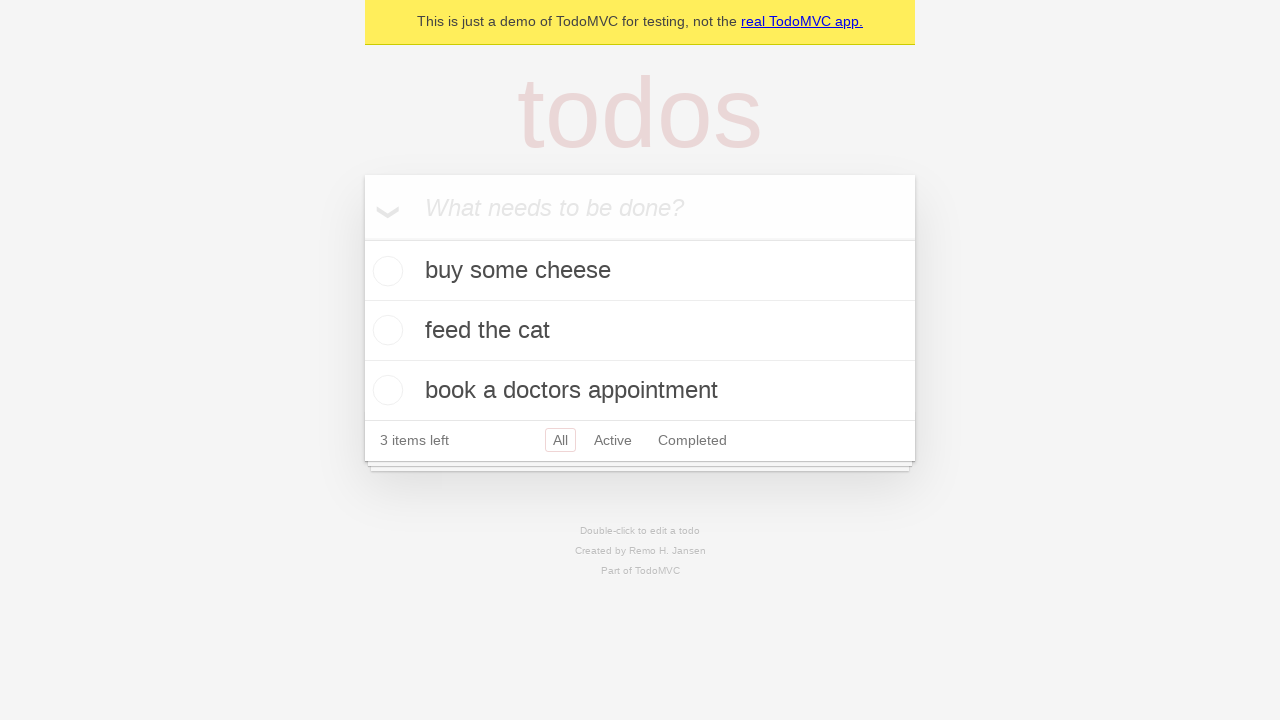

Checked 'Mark all as complete' checkbox at (362, 238) on internal:label="Mark all as complete"i
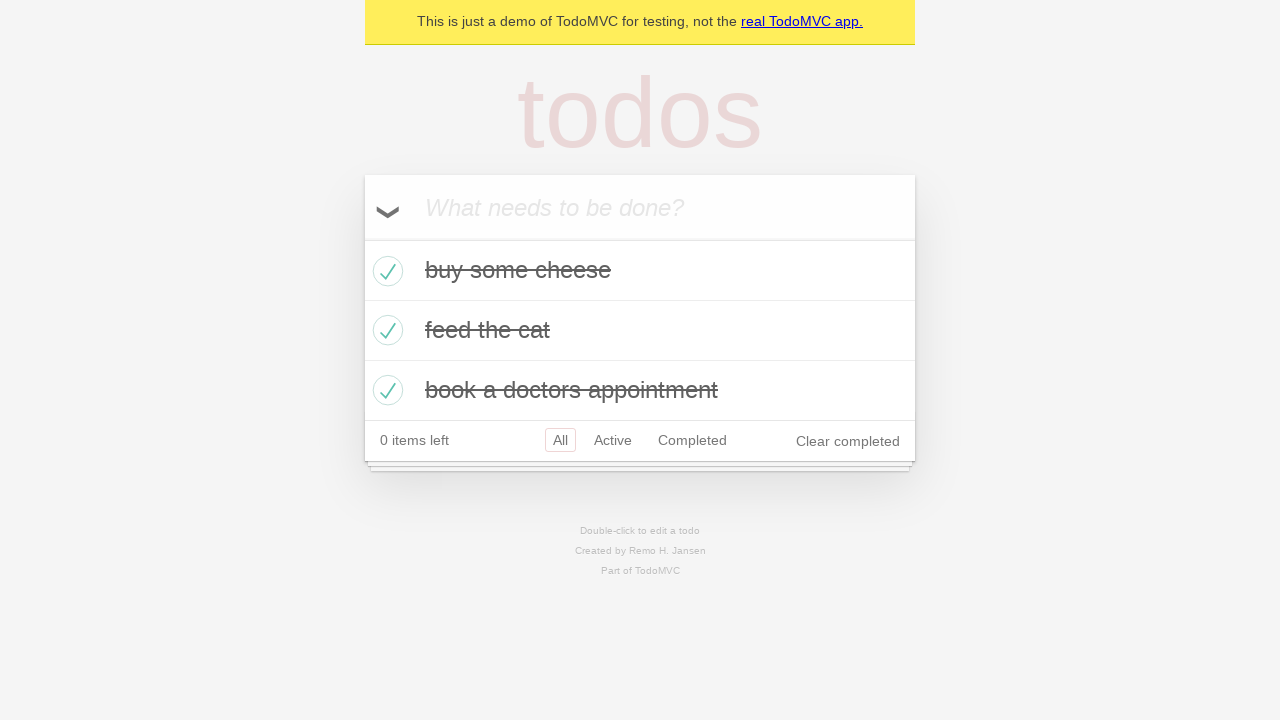

Unchecked first todo item at (385, 271) on internal:testid=[data-testid="todo-item"s] >> nth=0 >> internal:role=checkbox
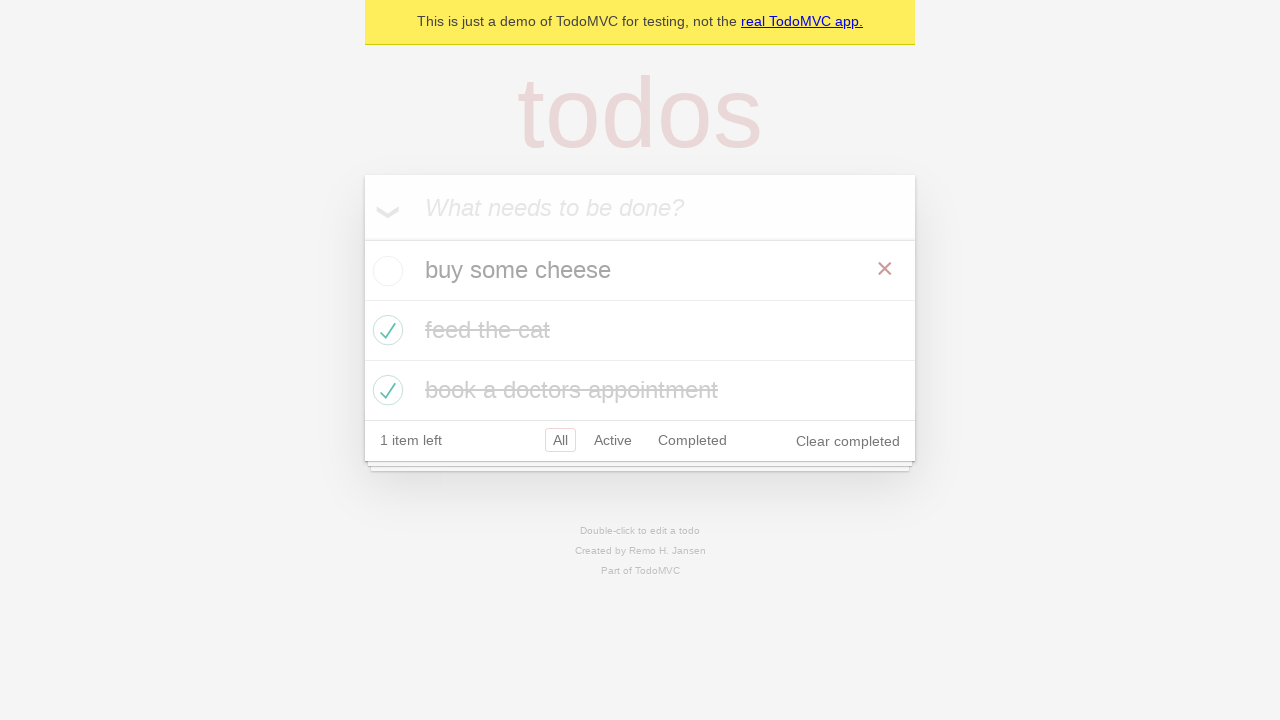

Checked first todo item again at (385, 271) on internal:testid=[data-testid="todo-item"s] >> nth=0 >> internal:role=checkbox
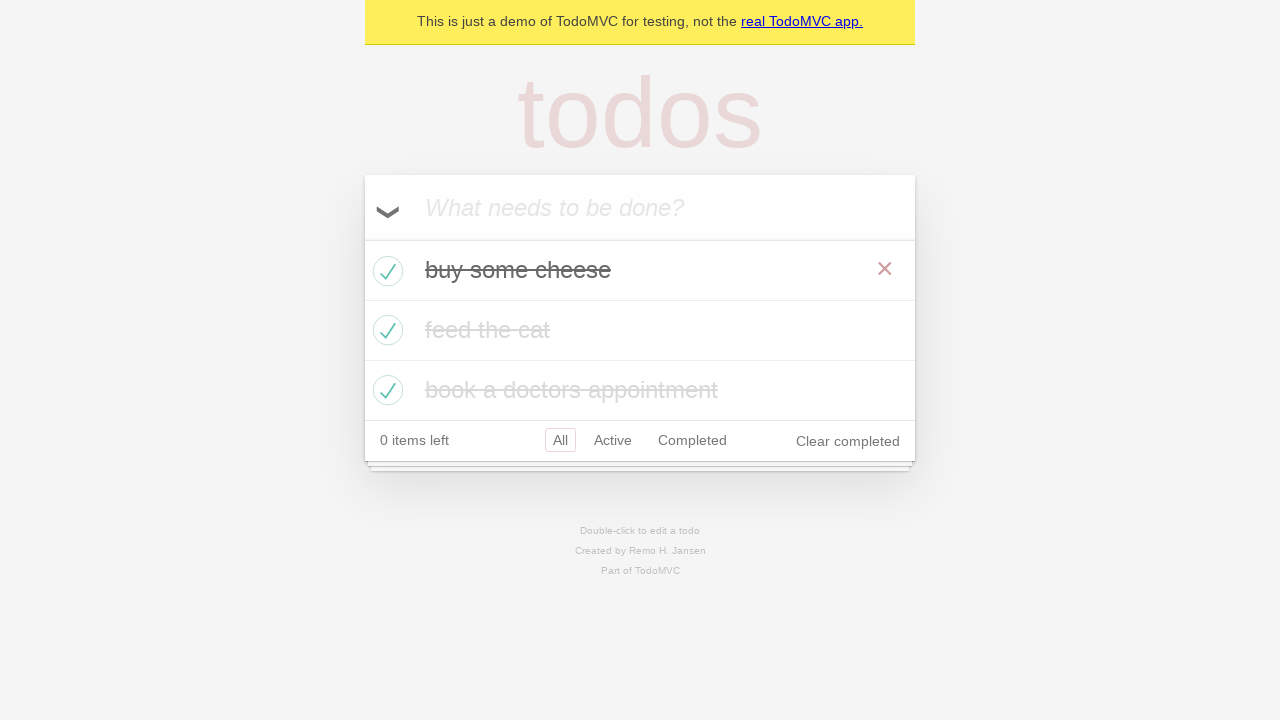

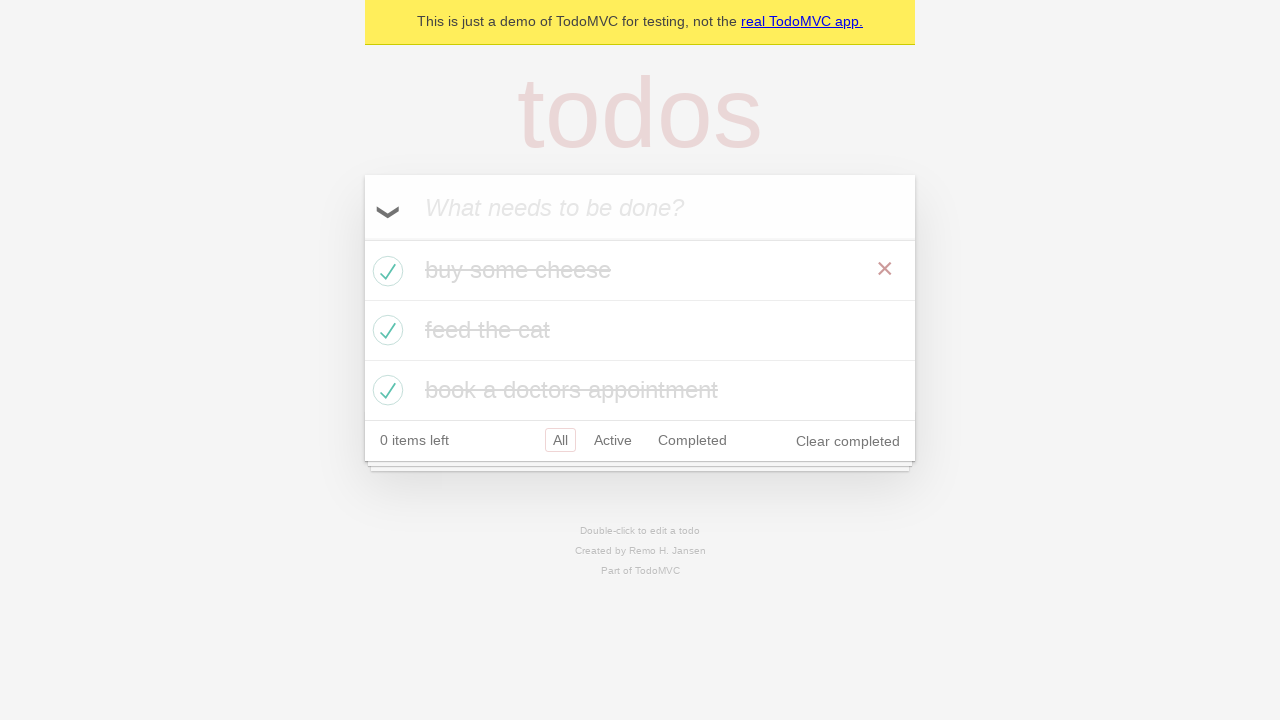